Tests the datepicker functionality by entering a date value and submitting it with the Enter key

Starting URL: http://formy-project.herokuapp.com/datepicker

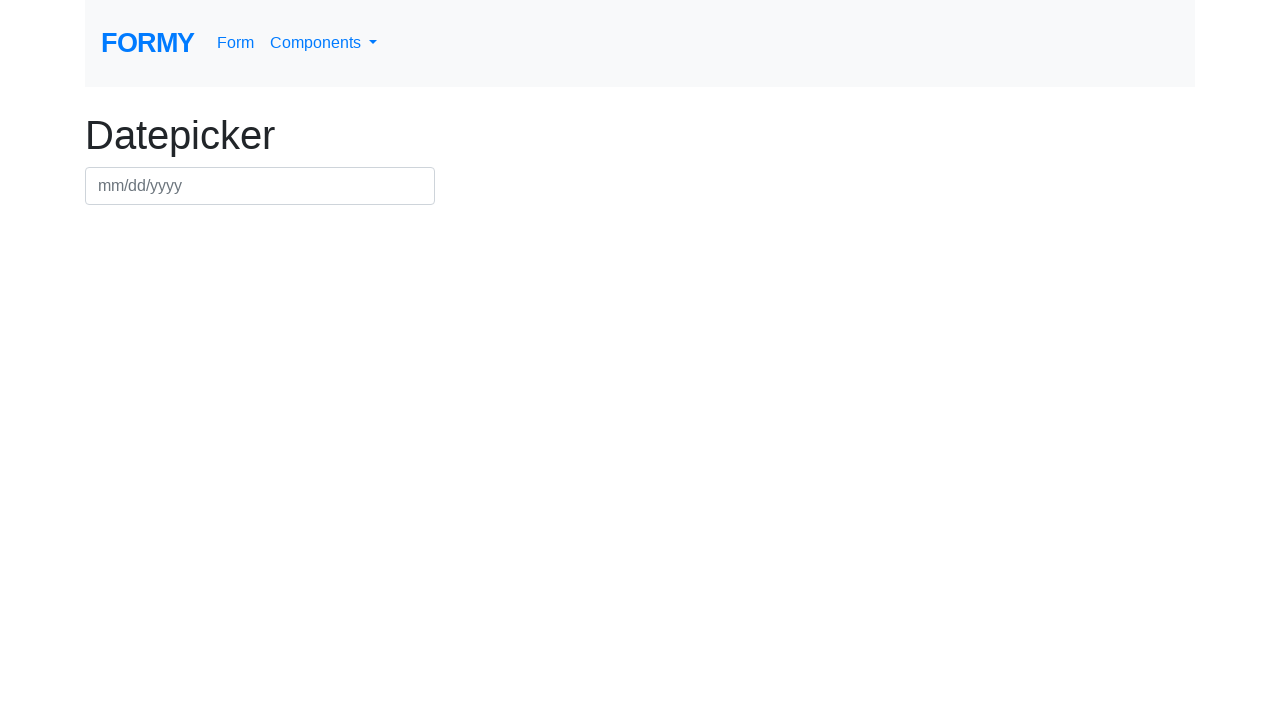

Filled datepicker input with date '03/03/2020' on #datepicker
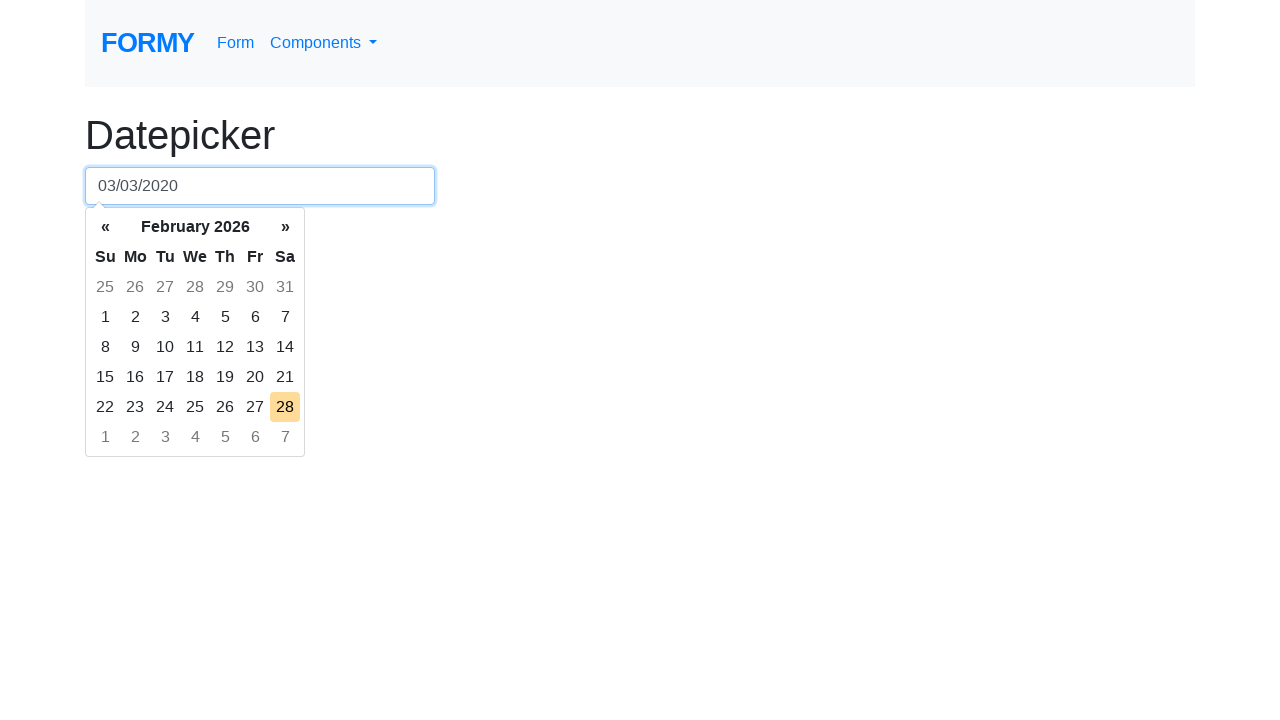

Pressed Enter to confirm date selection on #datepicker
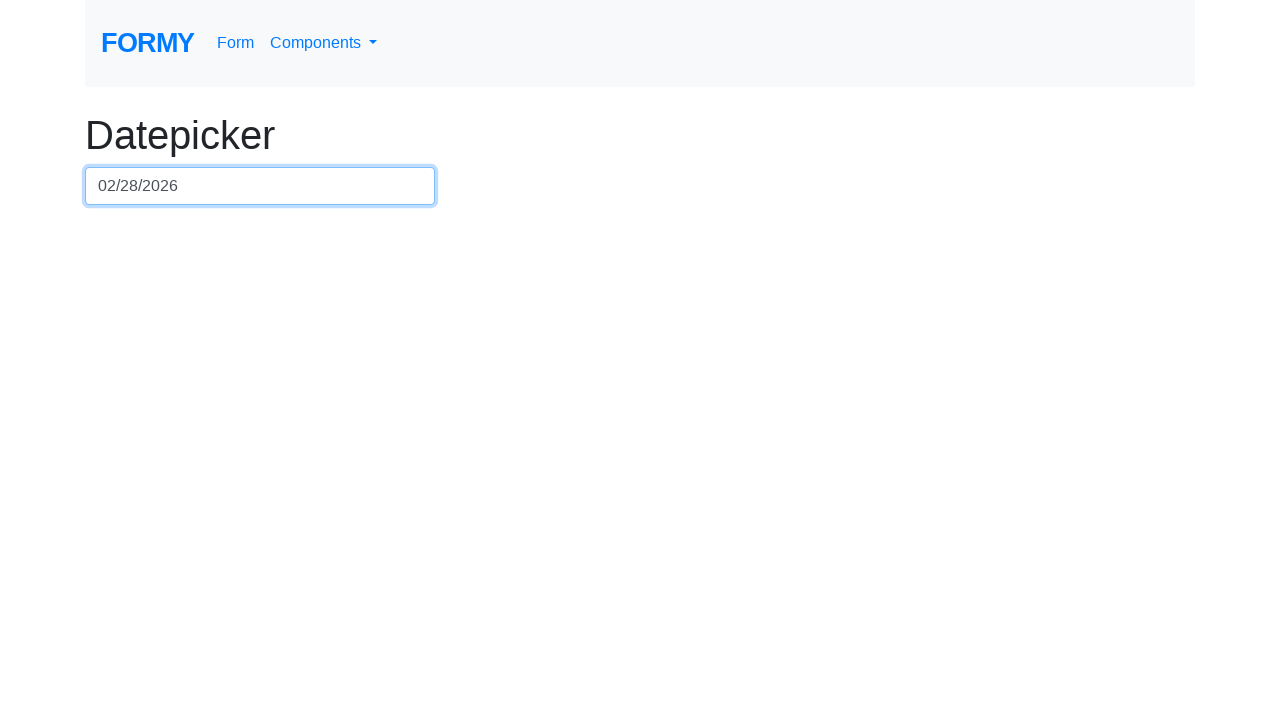

Waited 500ms for UI updates after date confirmation
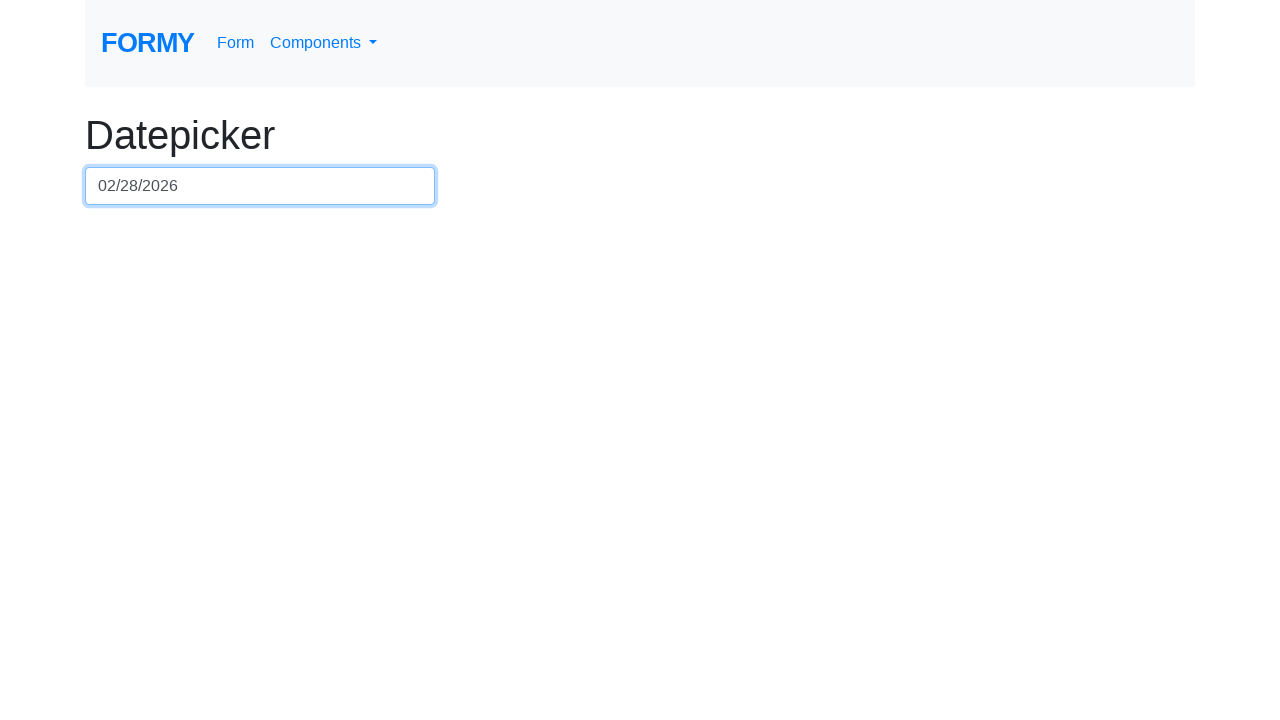

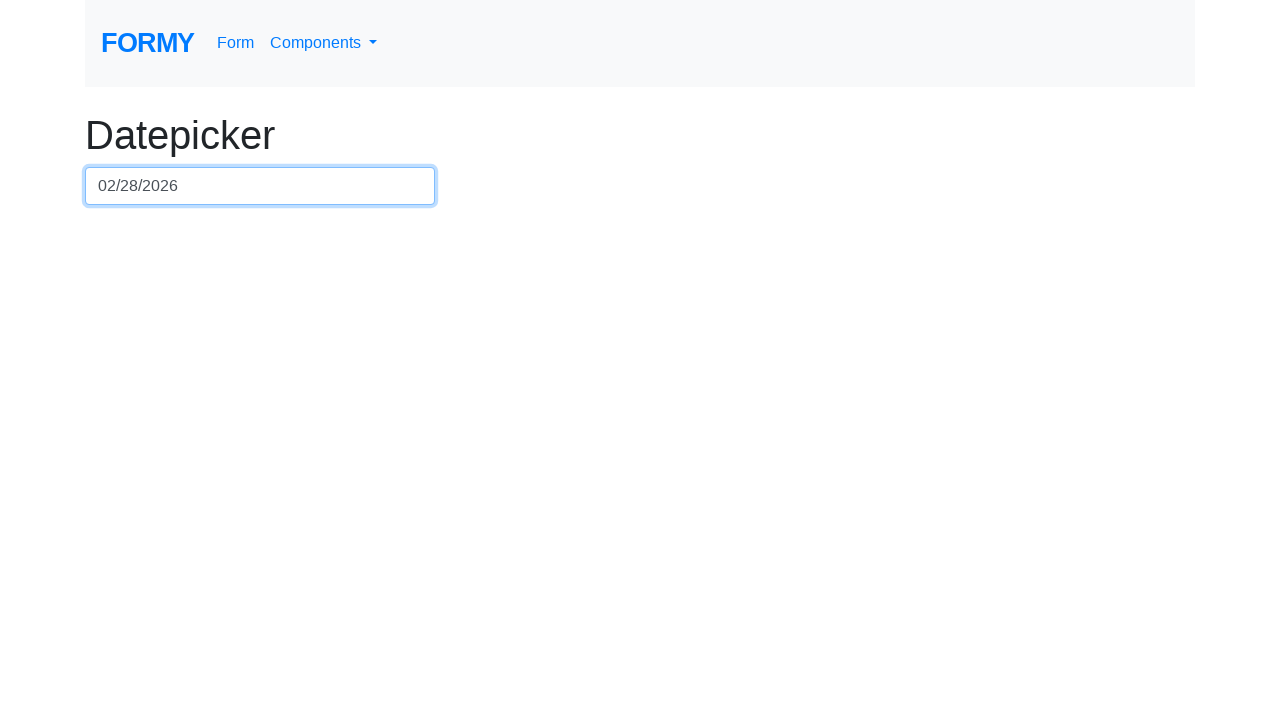